Tests window handling functionality on a demo automation site by clicking a button that opens a new tabbed window

Starting URL: http://demo.automationtesting.in/Windows.html

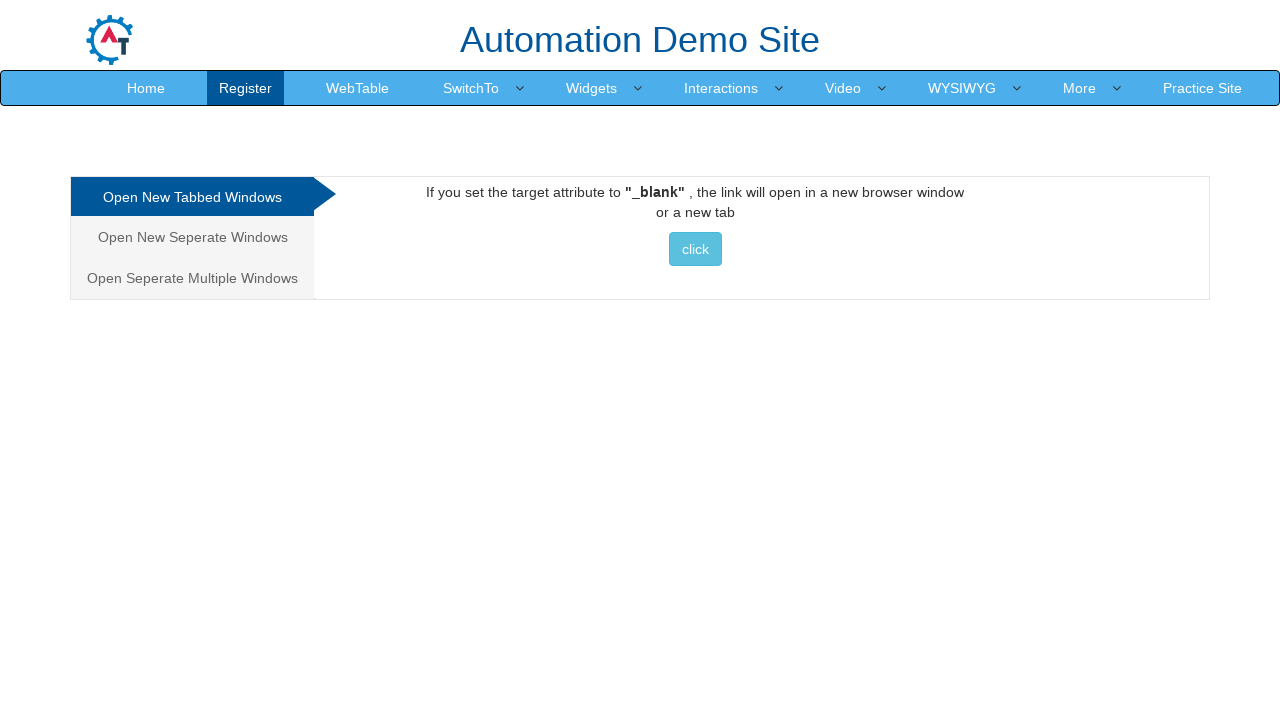

Clicked button to open new tabbed window at (695, 249) on xpath=//*[@id='Tabbed']/a/button
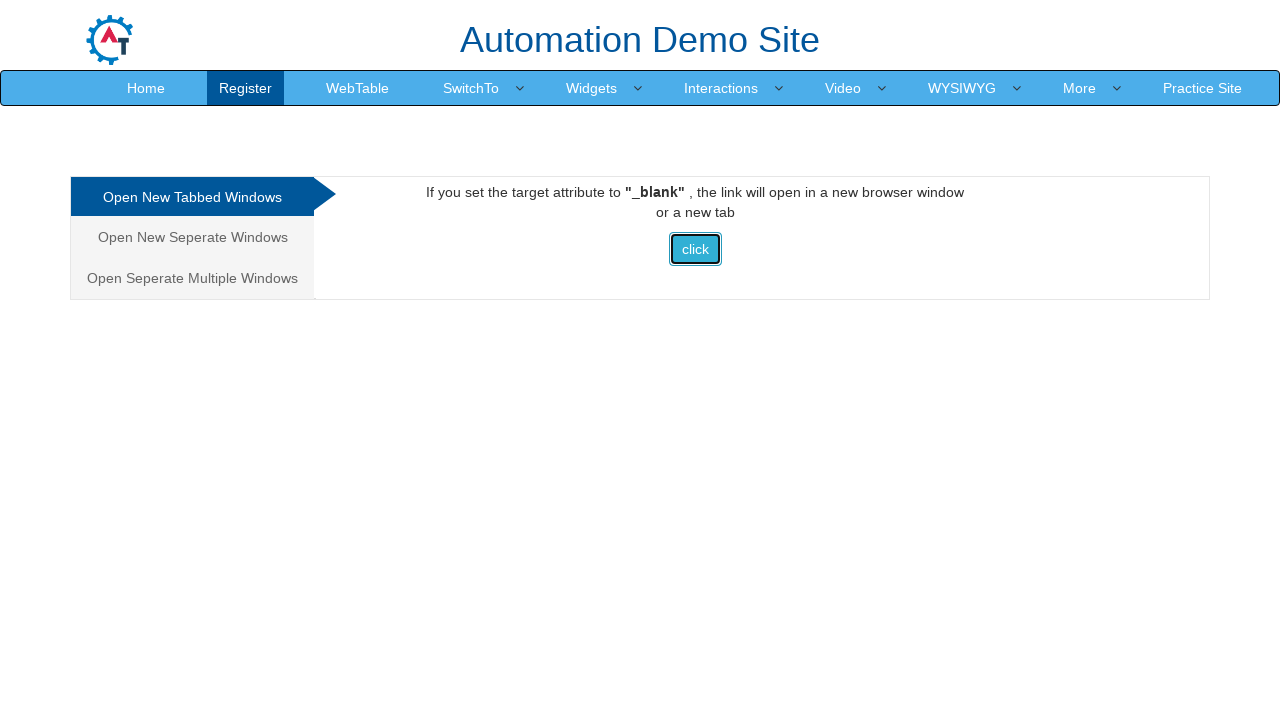

Waited 2 seconds for new window to open
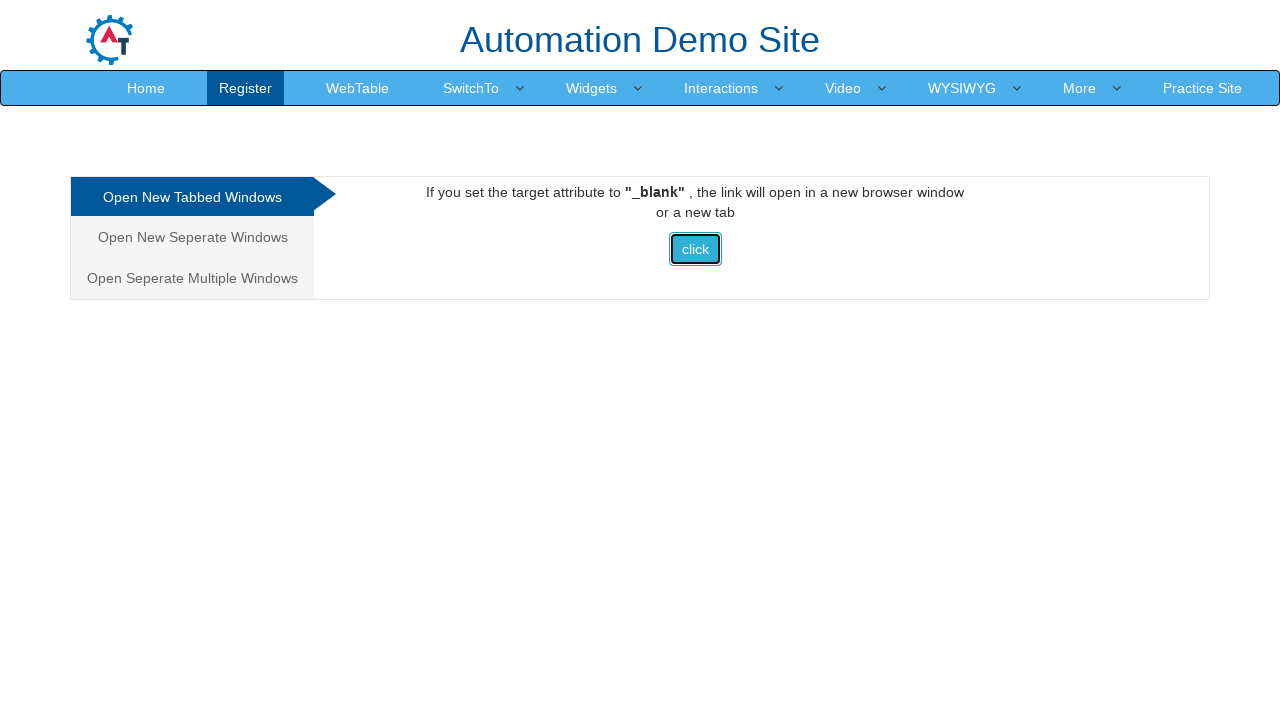

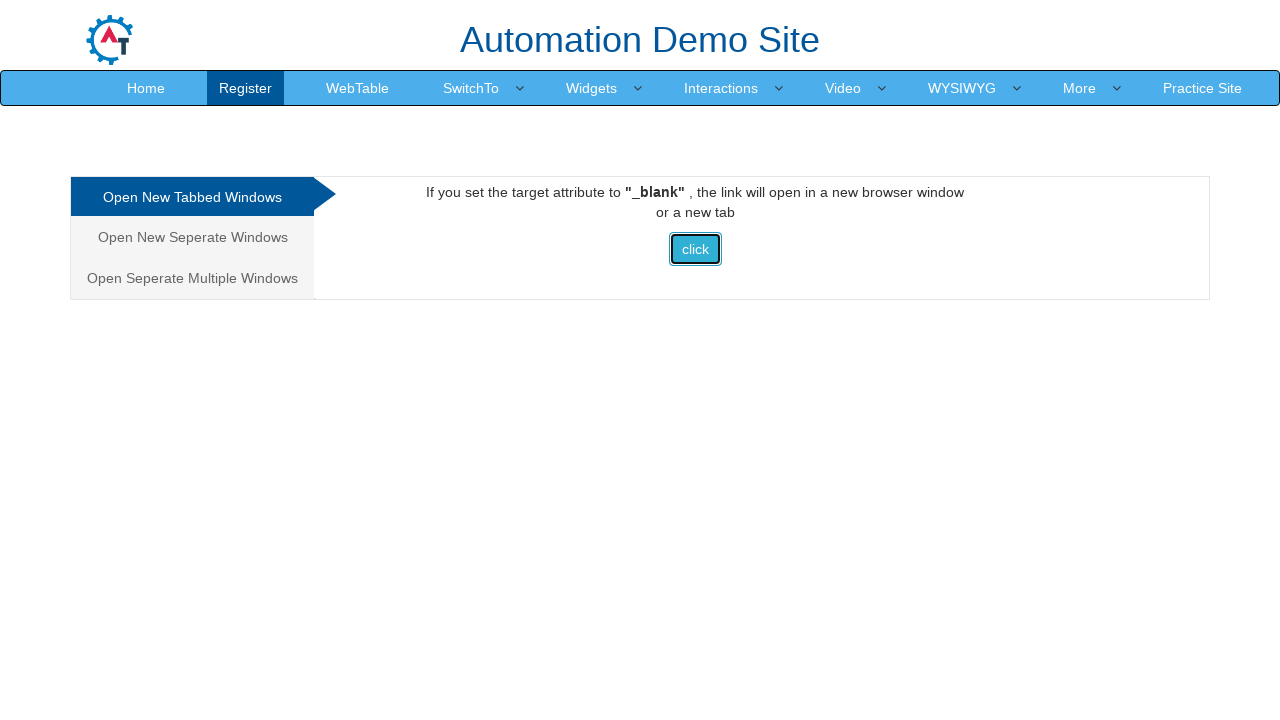